Tests the add-to-cart functionality on an e-commerce store by navigating to a product page, setting a quantity, adding the product to cart, and verifying the cart page loads with the item.

Starting URL: https://atid.store/store/

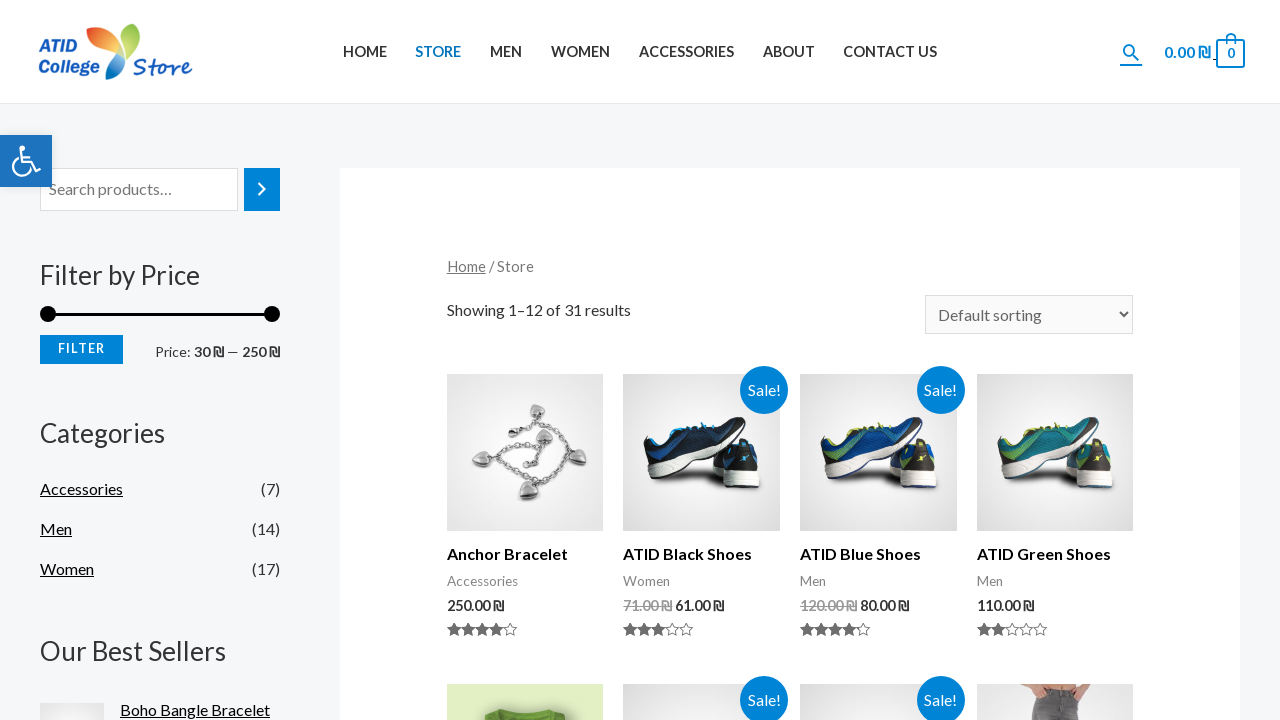

Product list loaded on store page
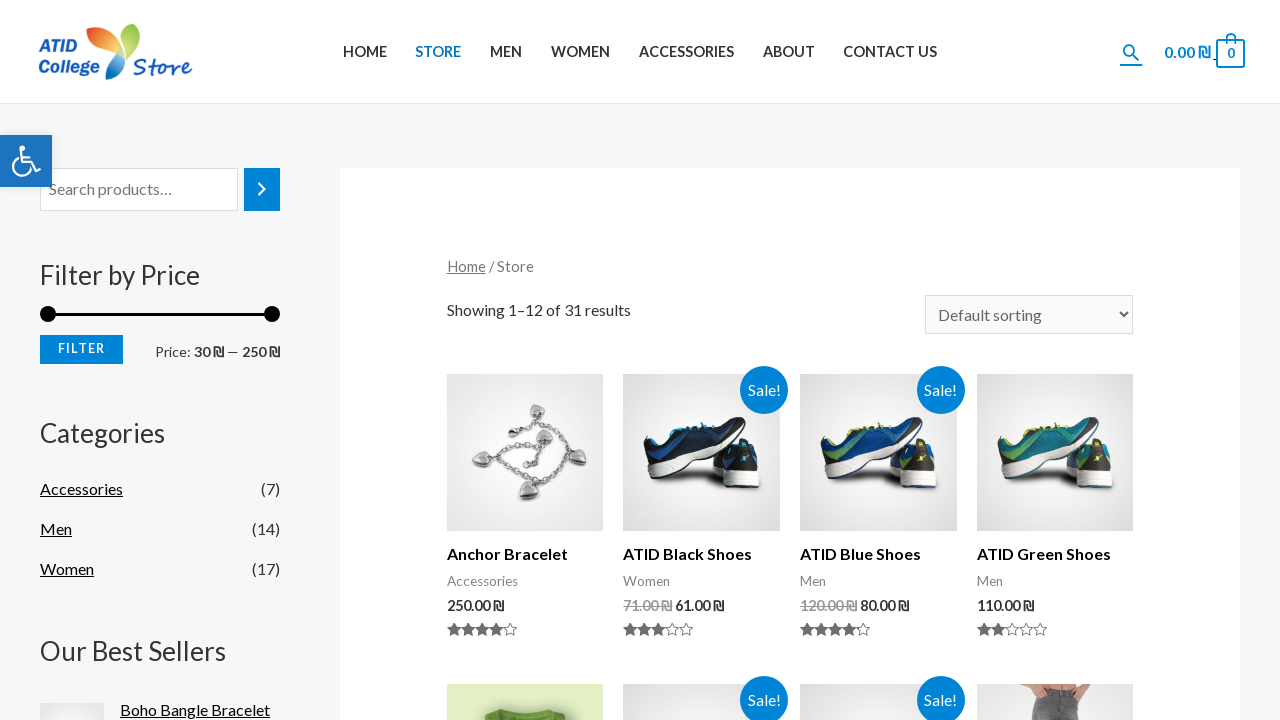

Clicked on first product to navigate to product detail page at (525, 453) on ul.products li.product:first-child a.woocommerce-LoopProduct-link
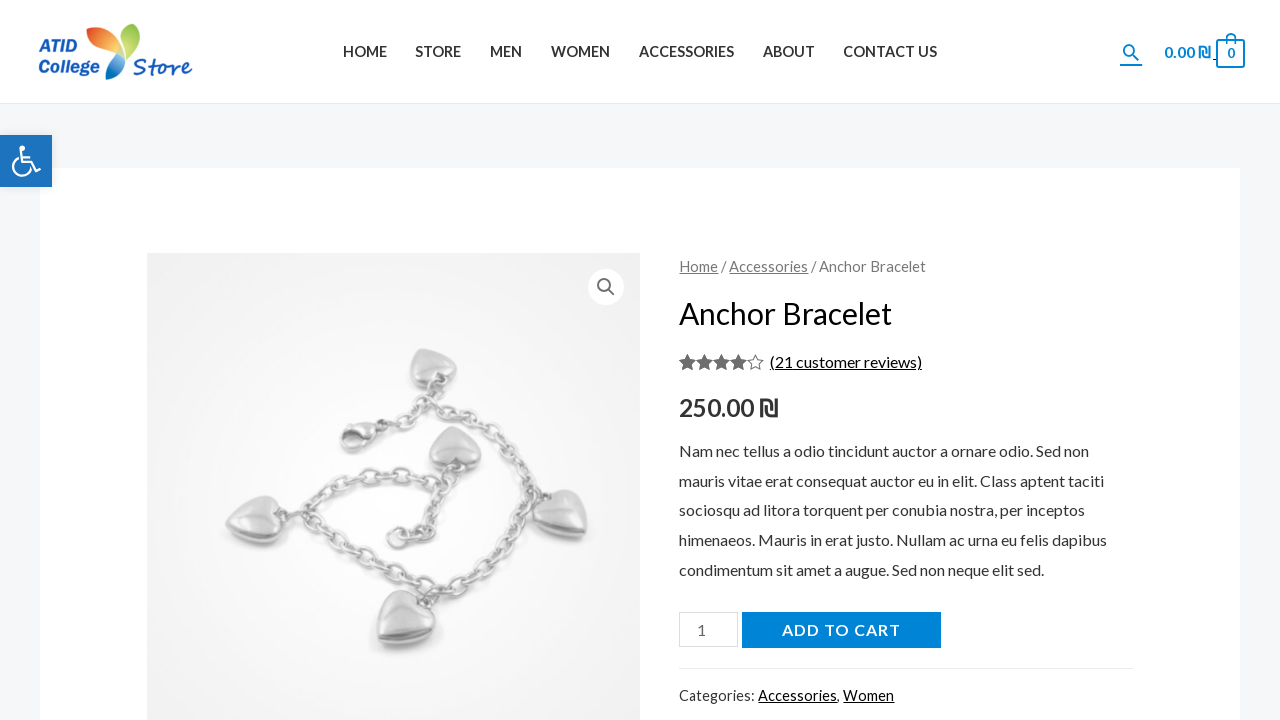

Product detail page loaded with add-to-cart button visible
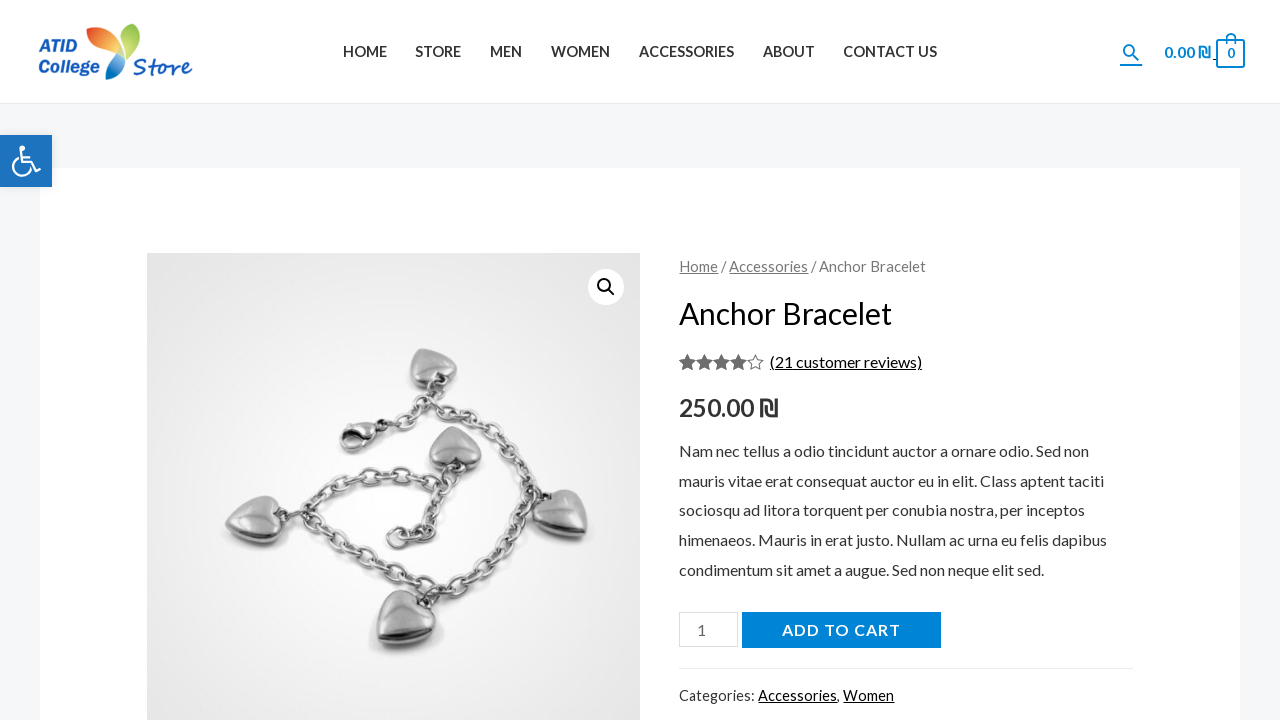

Checked stock status - out of stock elements count: 0
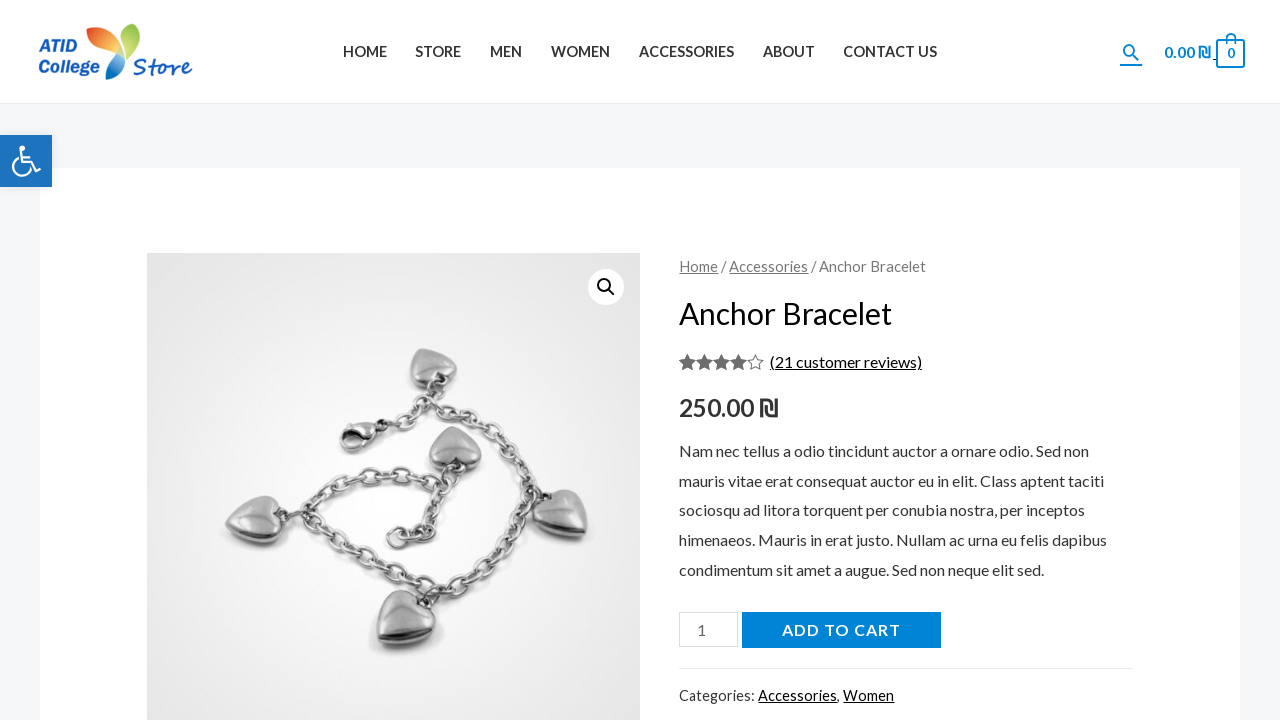

Located quantity input field - count: 1
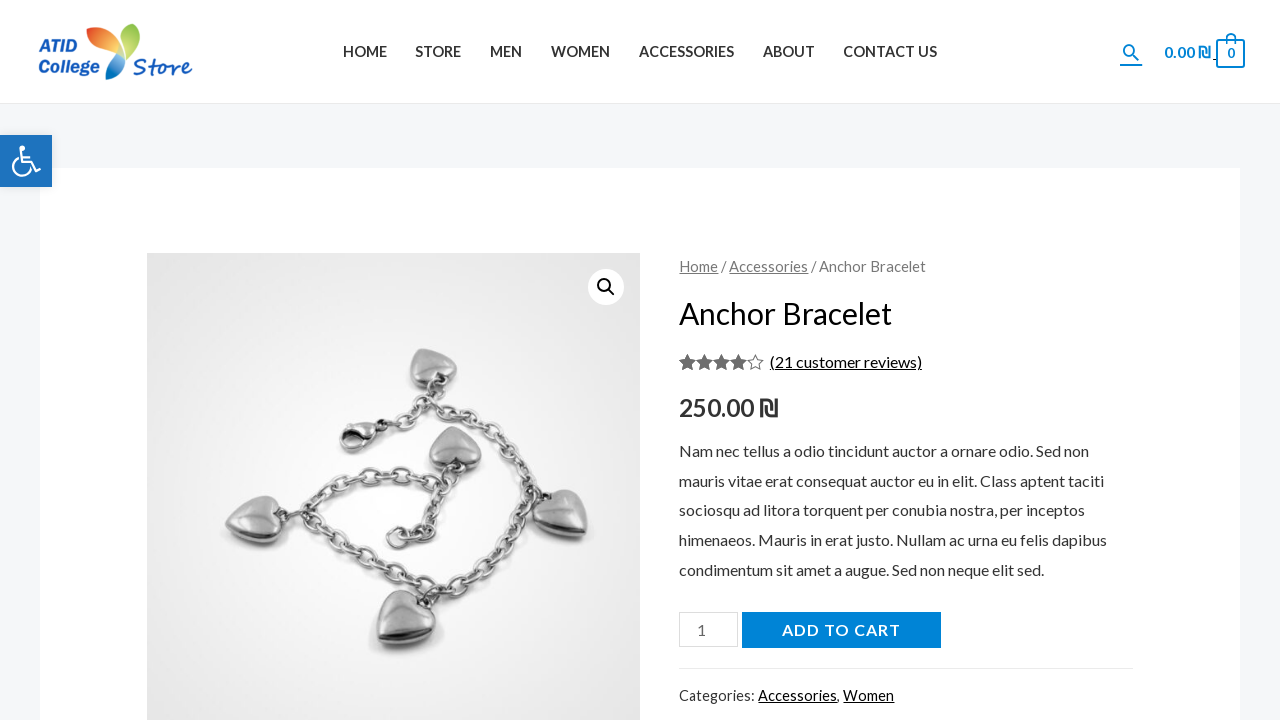

Set product quantity to 3 on input.input-text.qty
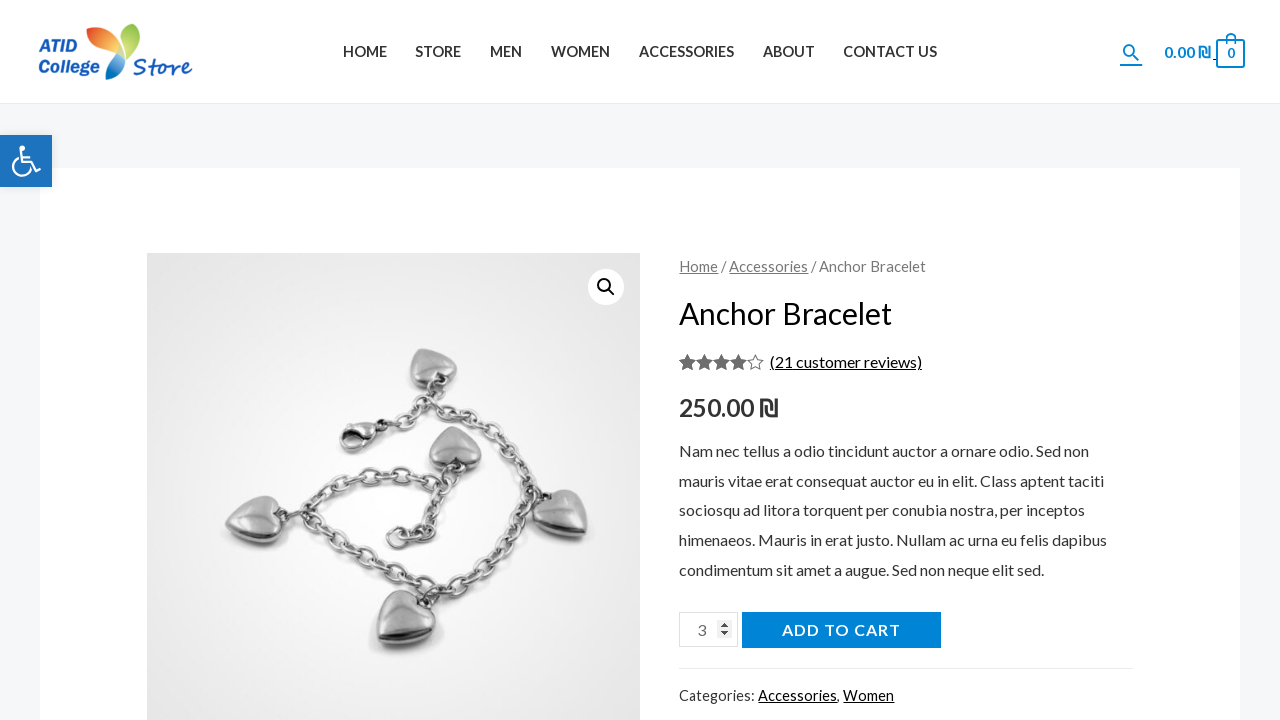

Clicked add-to-cart button at (841, 630) on .single_add_to_cart_button
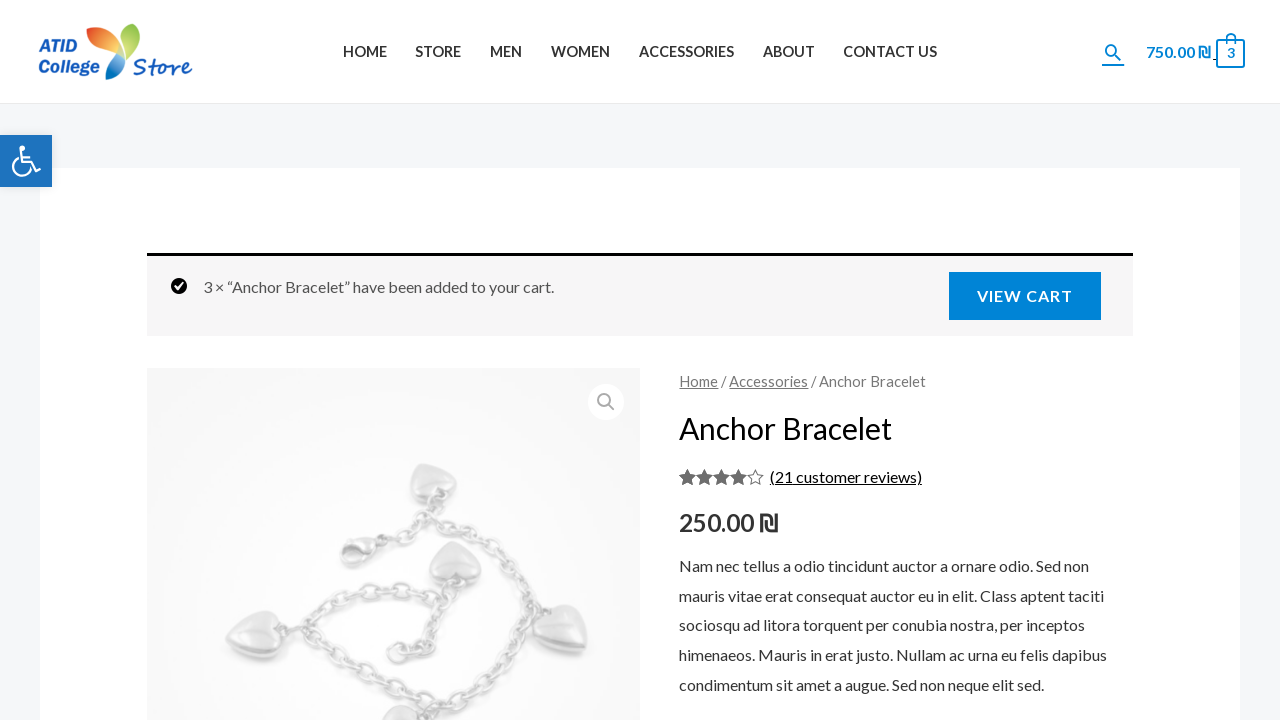

Waited 2 seconds for cart confirmation
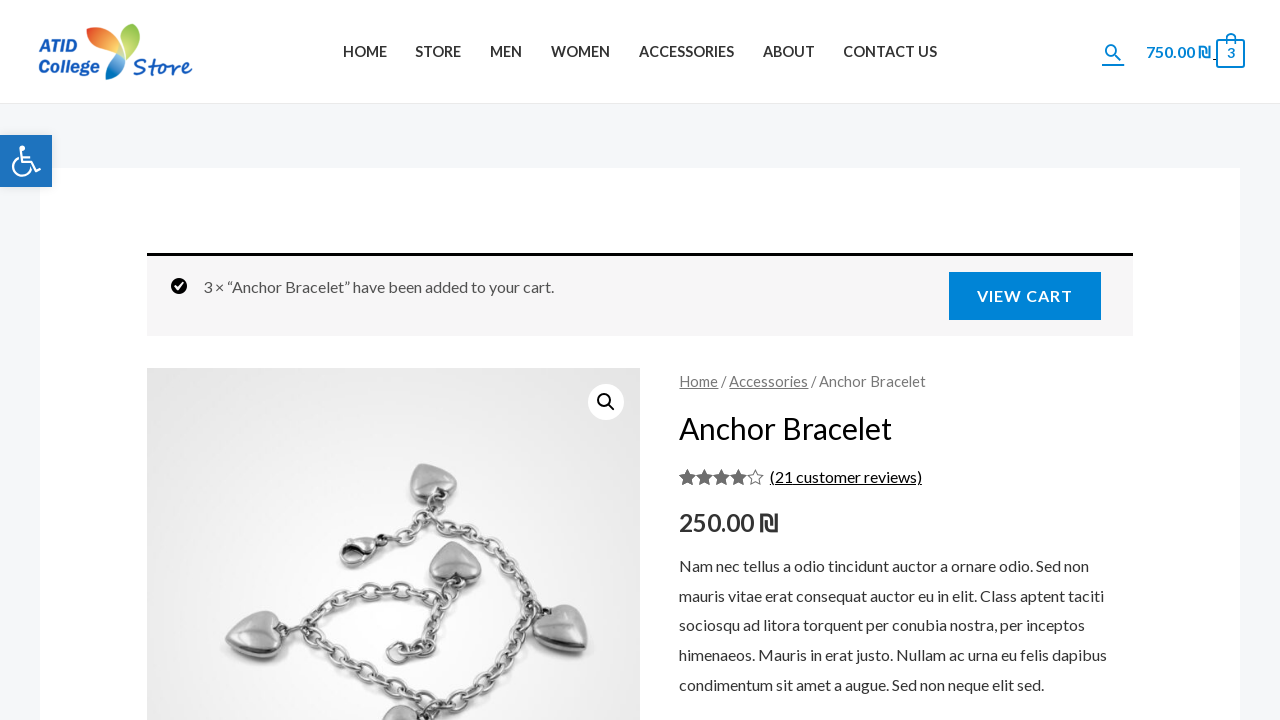

Navigated to cart page
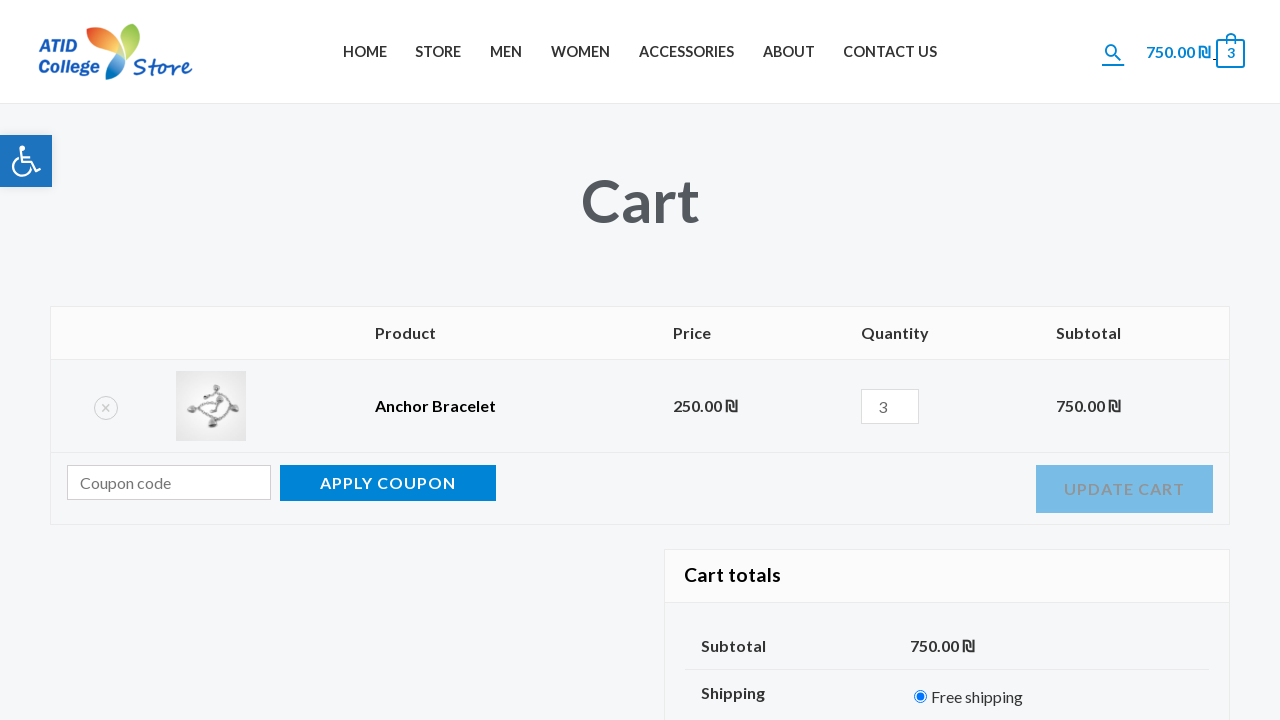

Cart page loaded with cart form visible
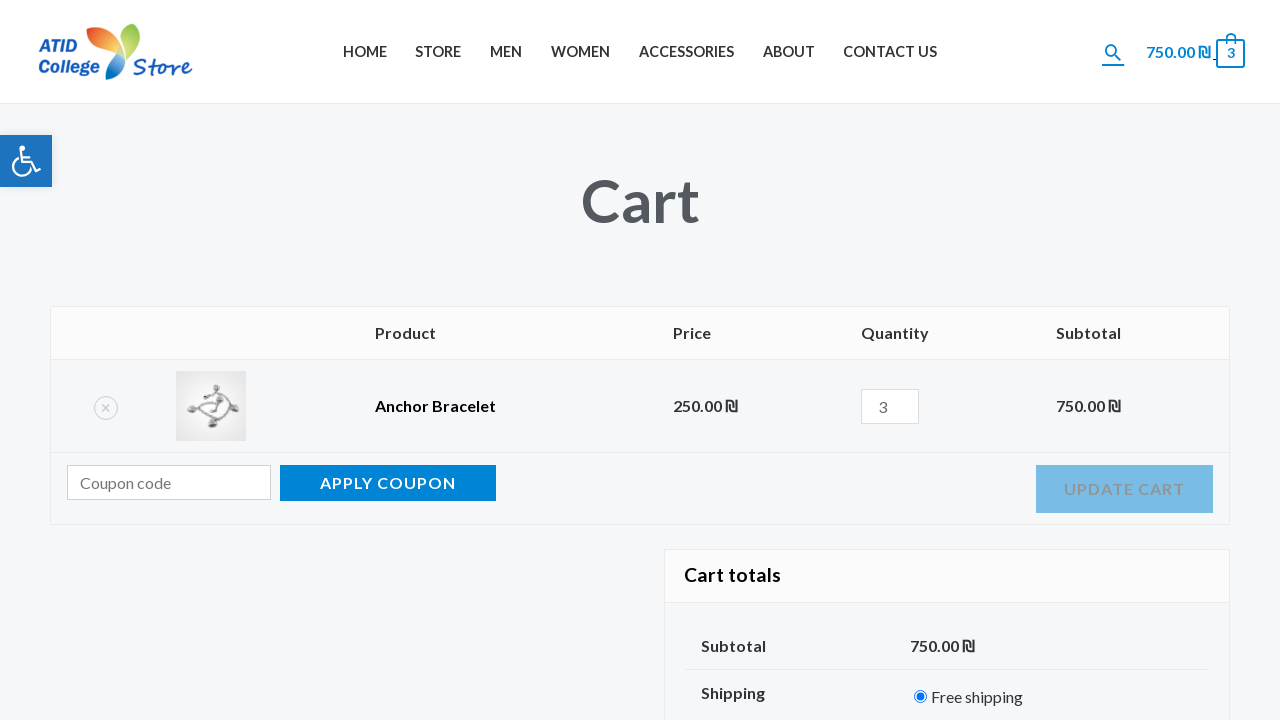

Product verified in cart - remove button is present
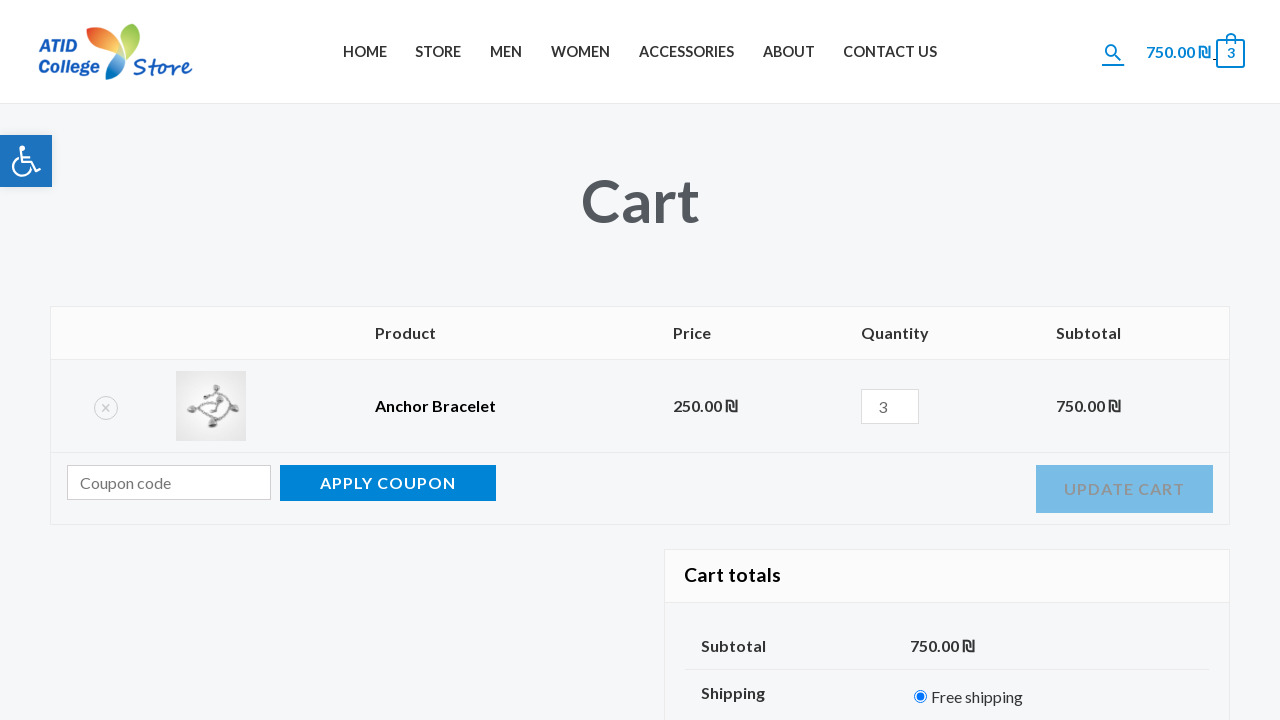

Clicked remove button to clean up test data at (106, 408) on .remove
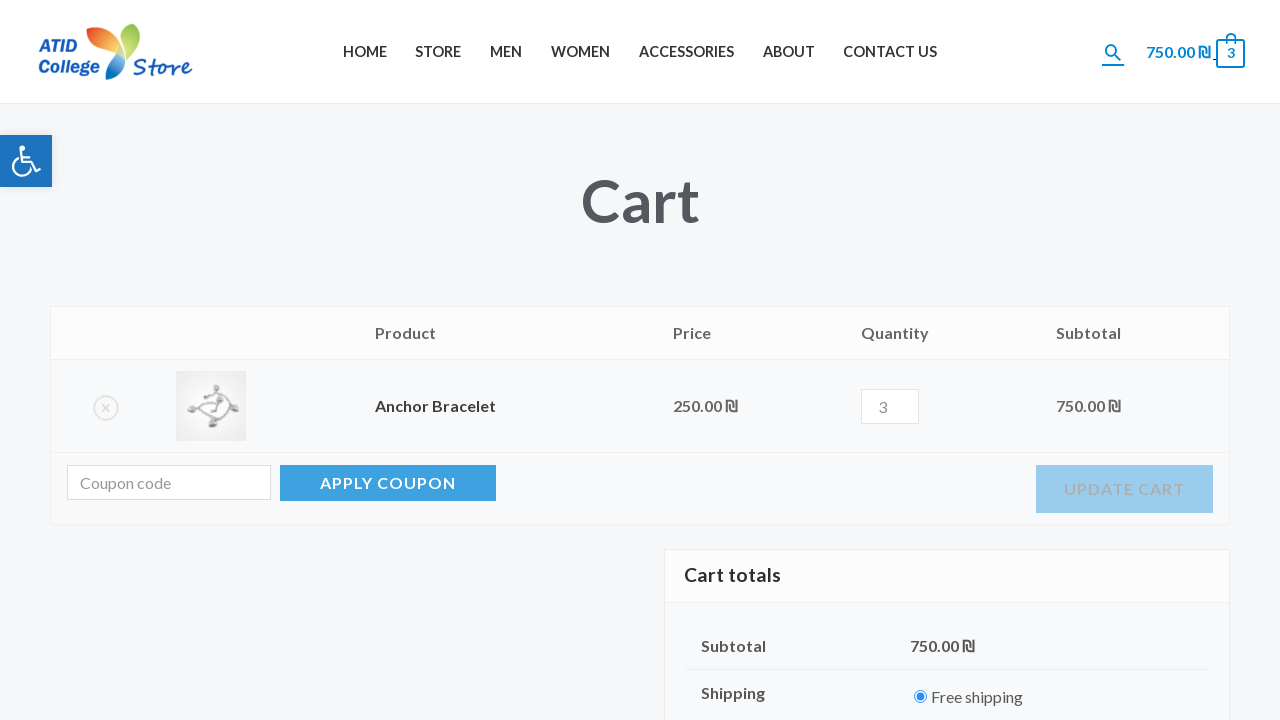

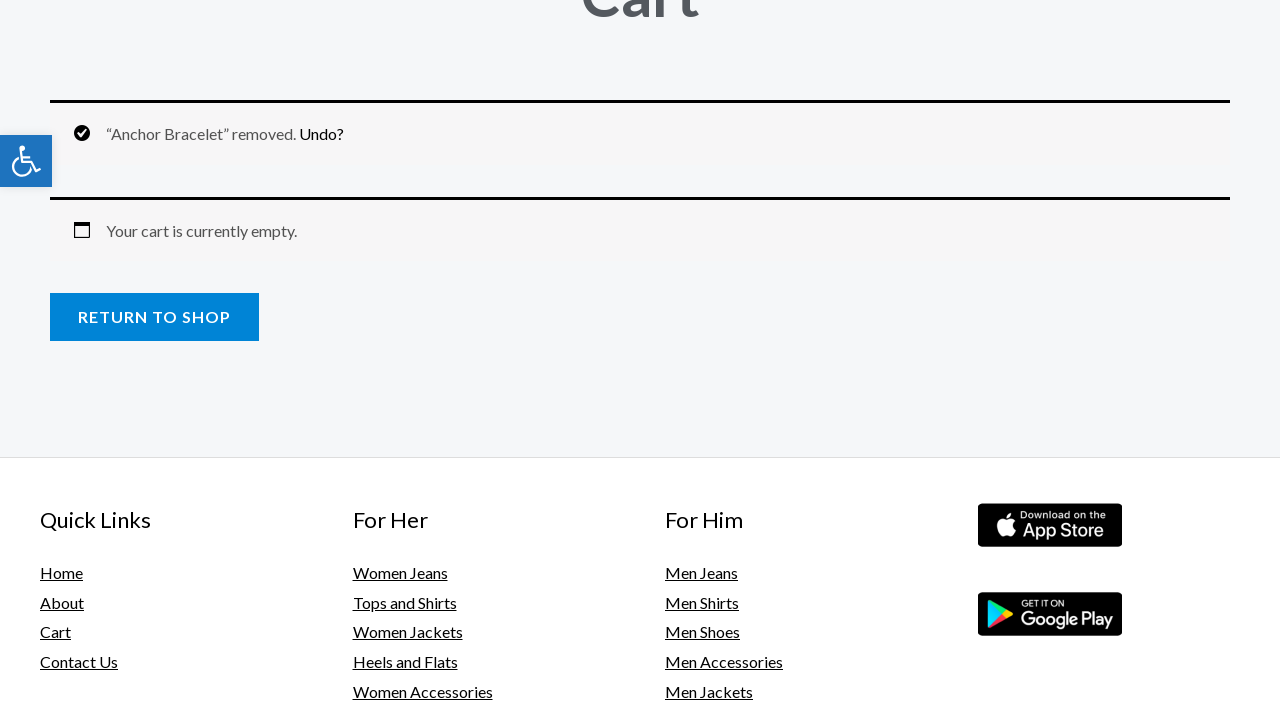